Clicks on "Submit new Language" menu item and verifies the submenu subtitle text

Starting URL: http://www.99-bottles-of-beer.net/

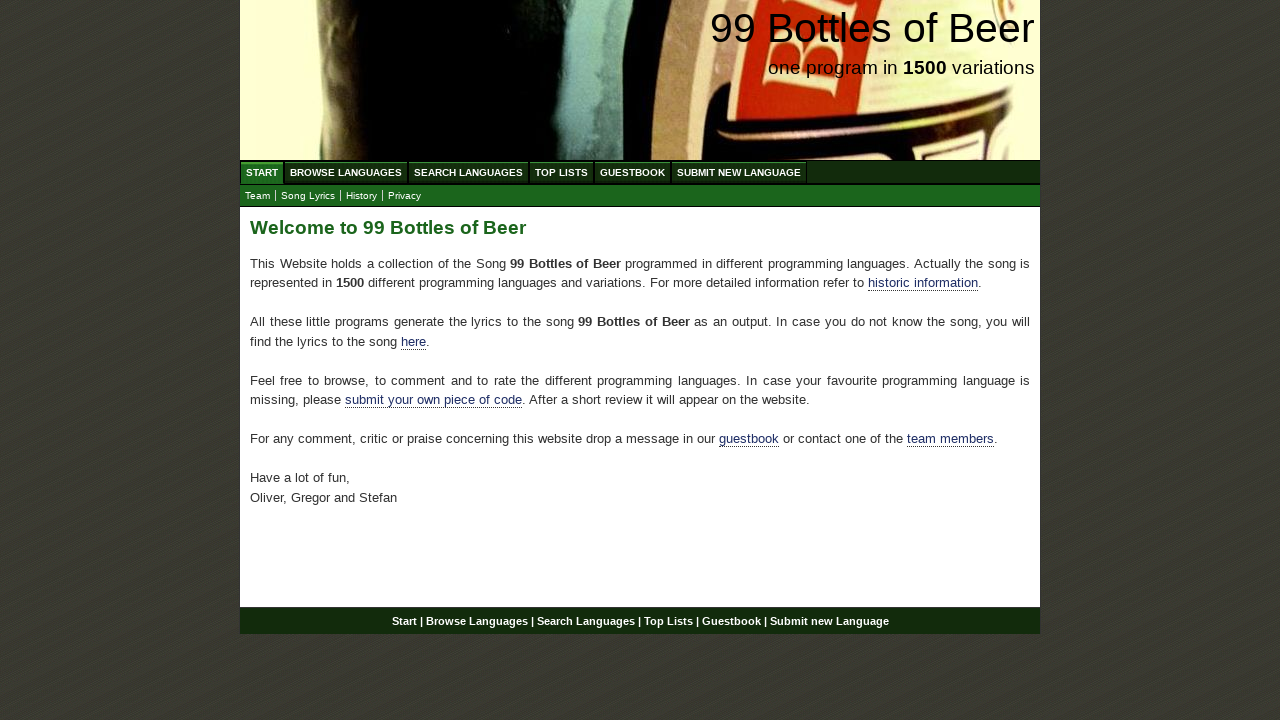

Clicked on 'Submit new Language' menu item at (829, 621) on xpath=//p/a[contains(text(), 'Submit new Language')]
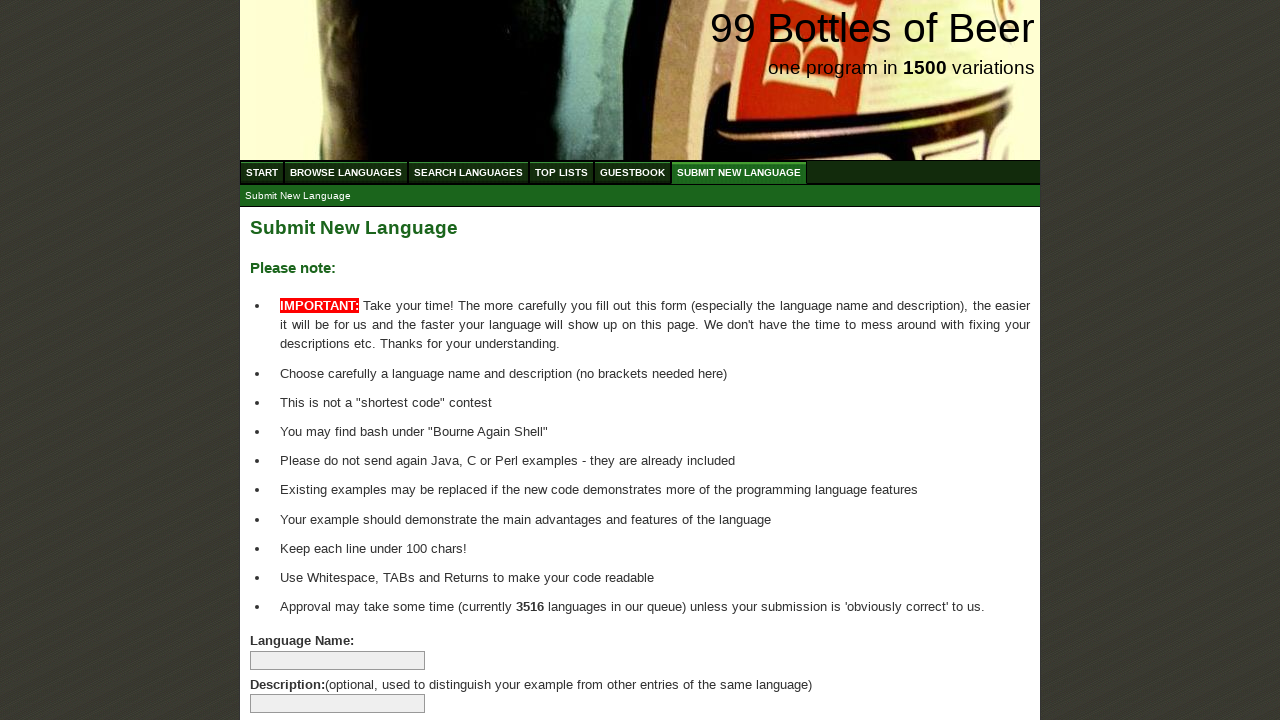

Located submenu item in 'submenu' element
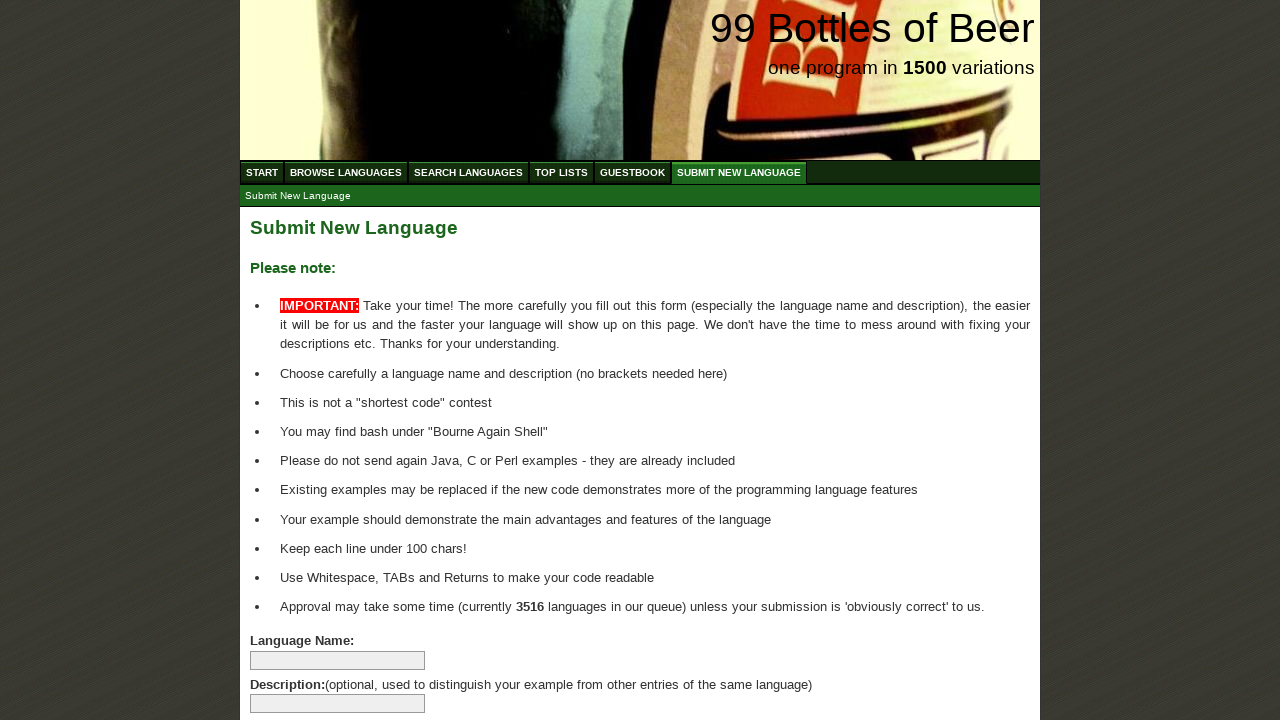

Waited for submenu item to be available
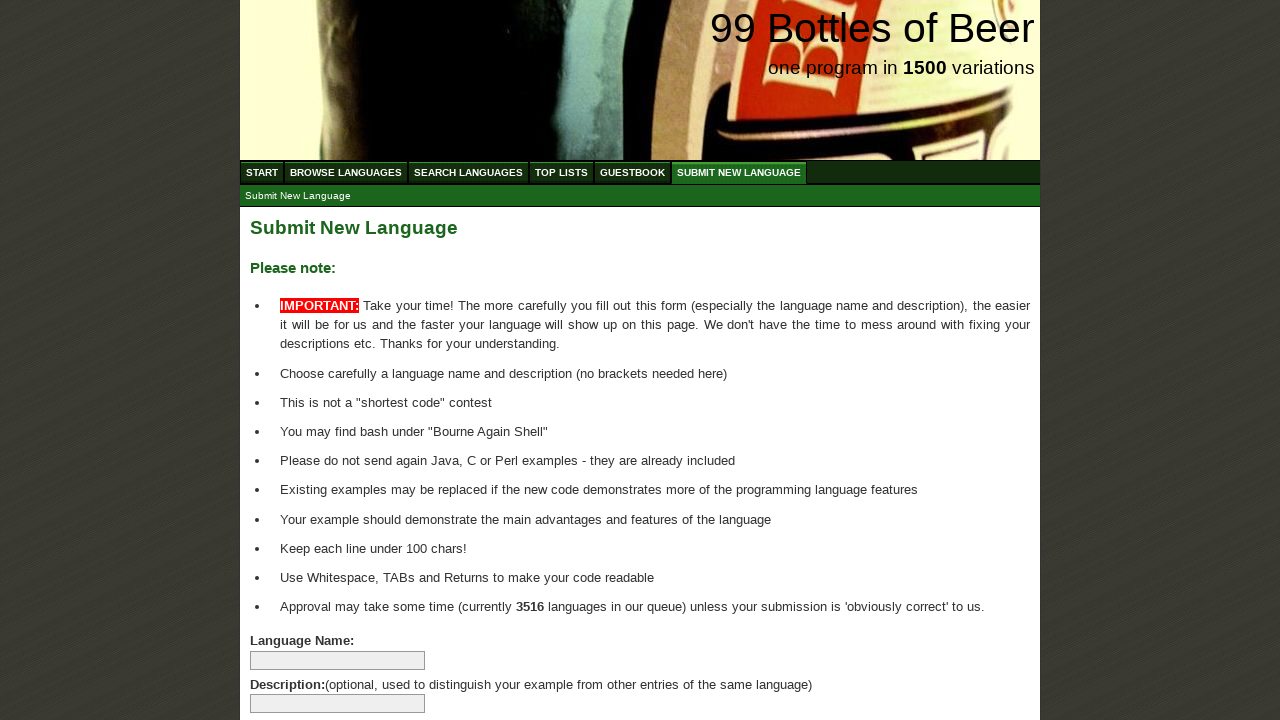

Verified submenu subtitle text is 'Submit New Language'
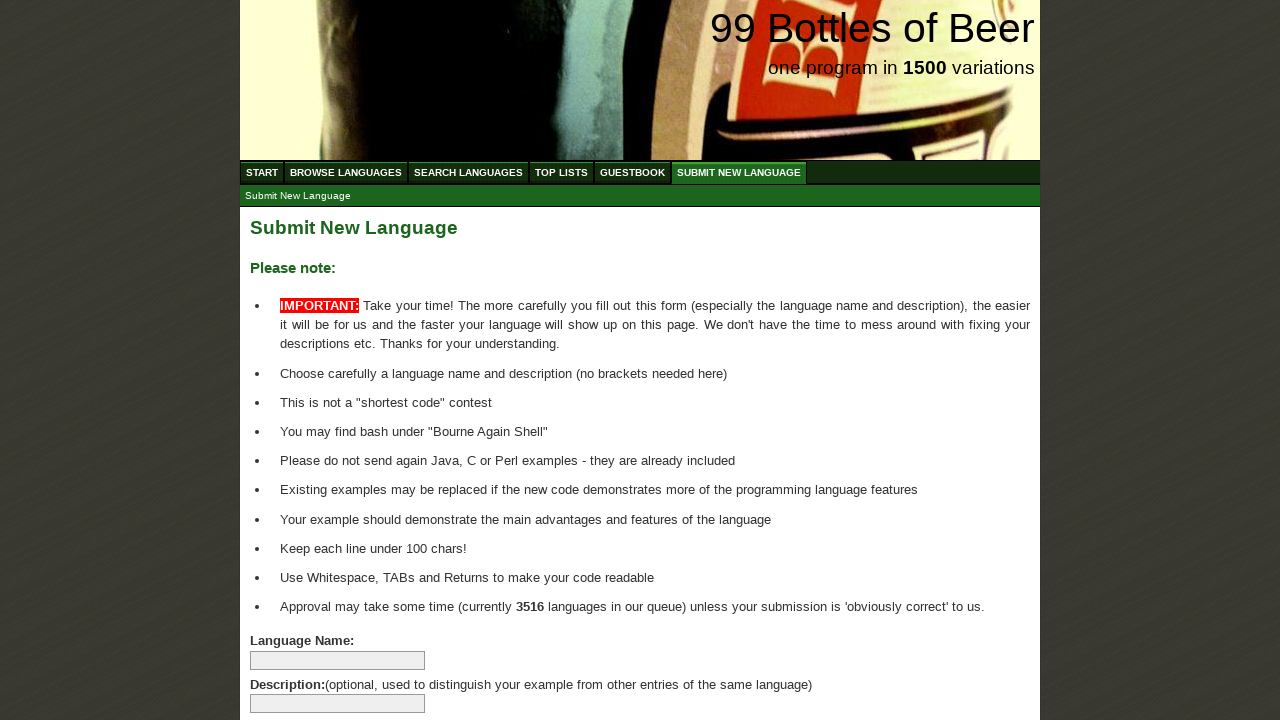

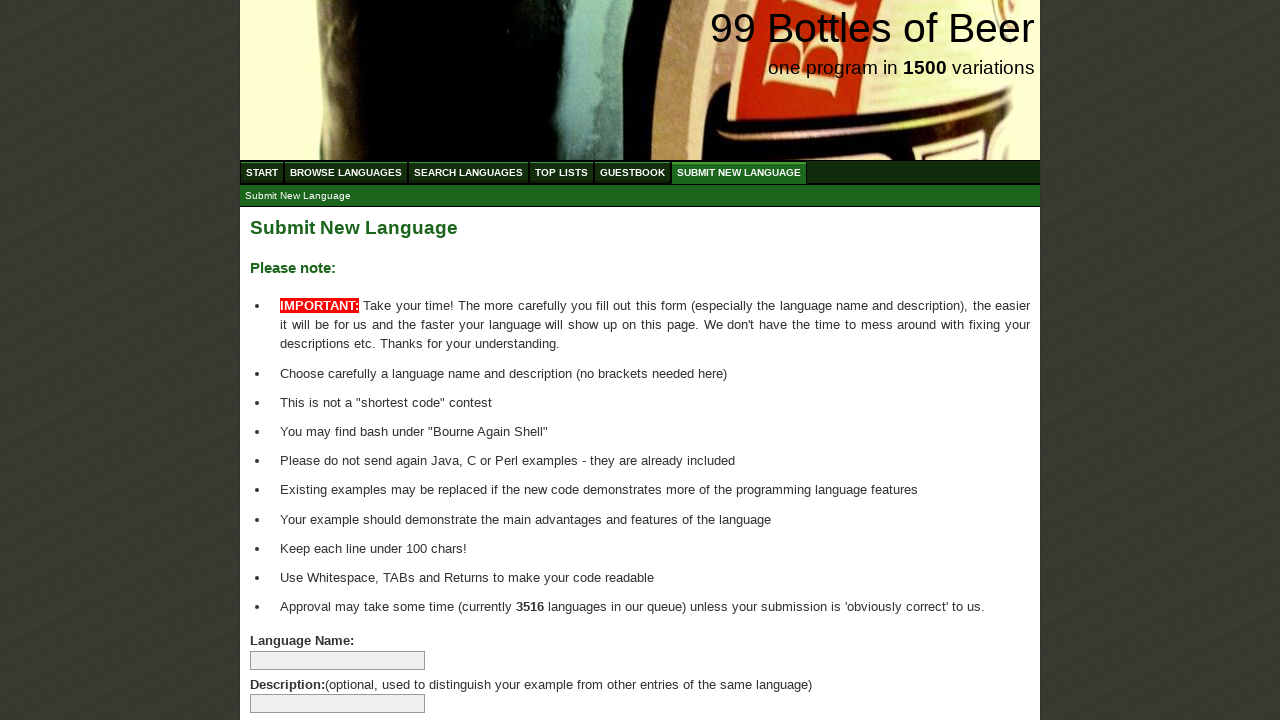